Tests passenger selection dropdown by clicking to open it, incrementing passenger count multiple times, and closing the dropdown

Starting URL: https://rahulshettyacademy.com/dropdownsPractise/

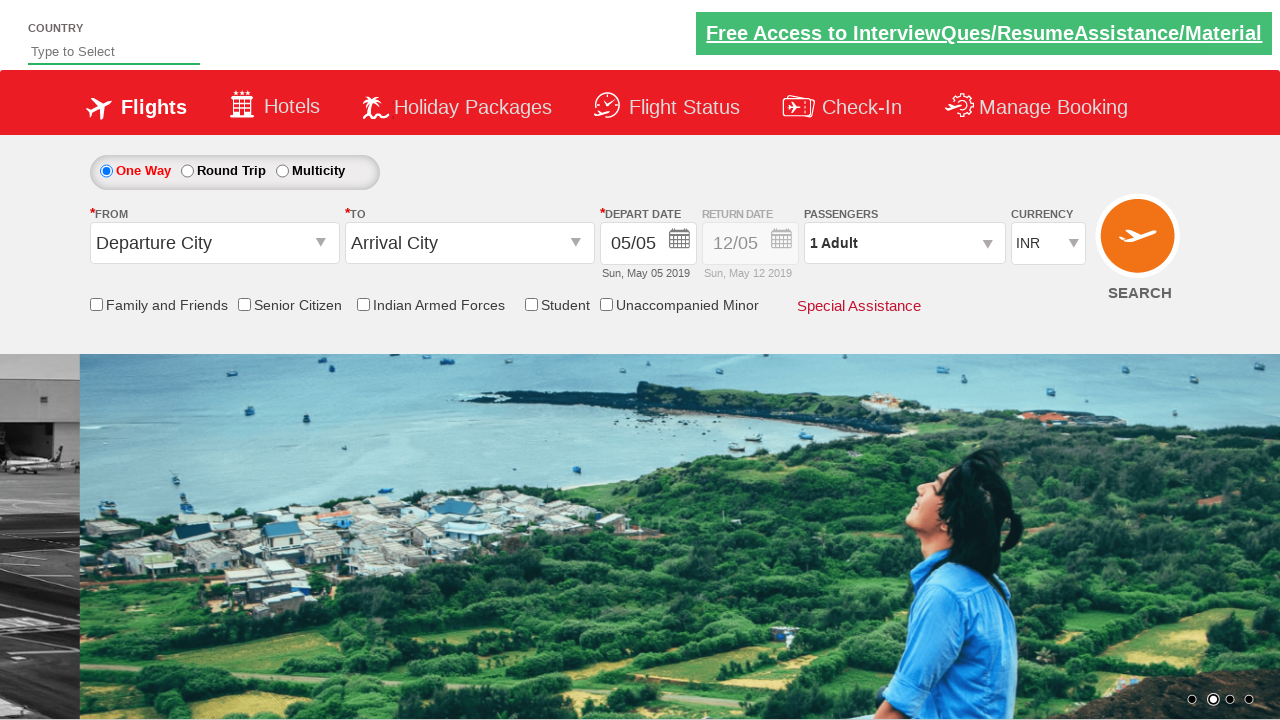

Clicked on passenger info dropdown to open it at (904, 243) on #divpaxinfo
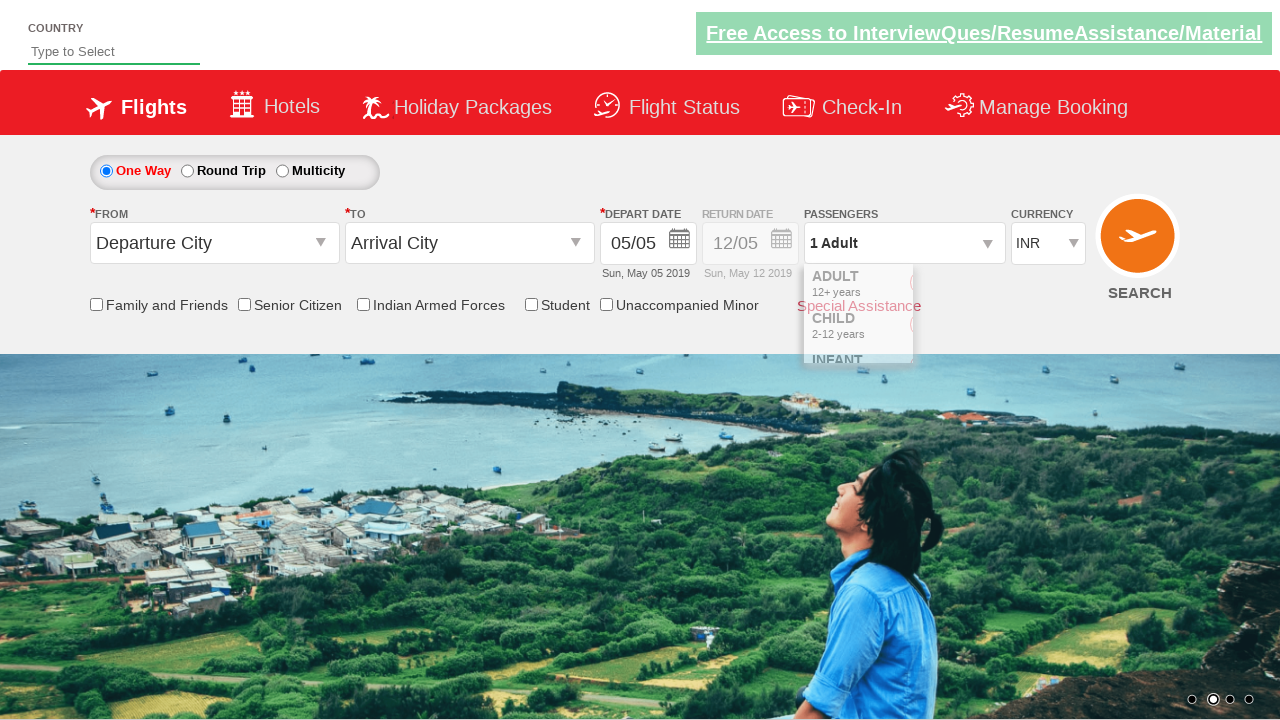

Waited for dropdown to be fully opened
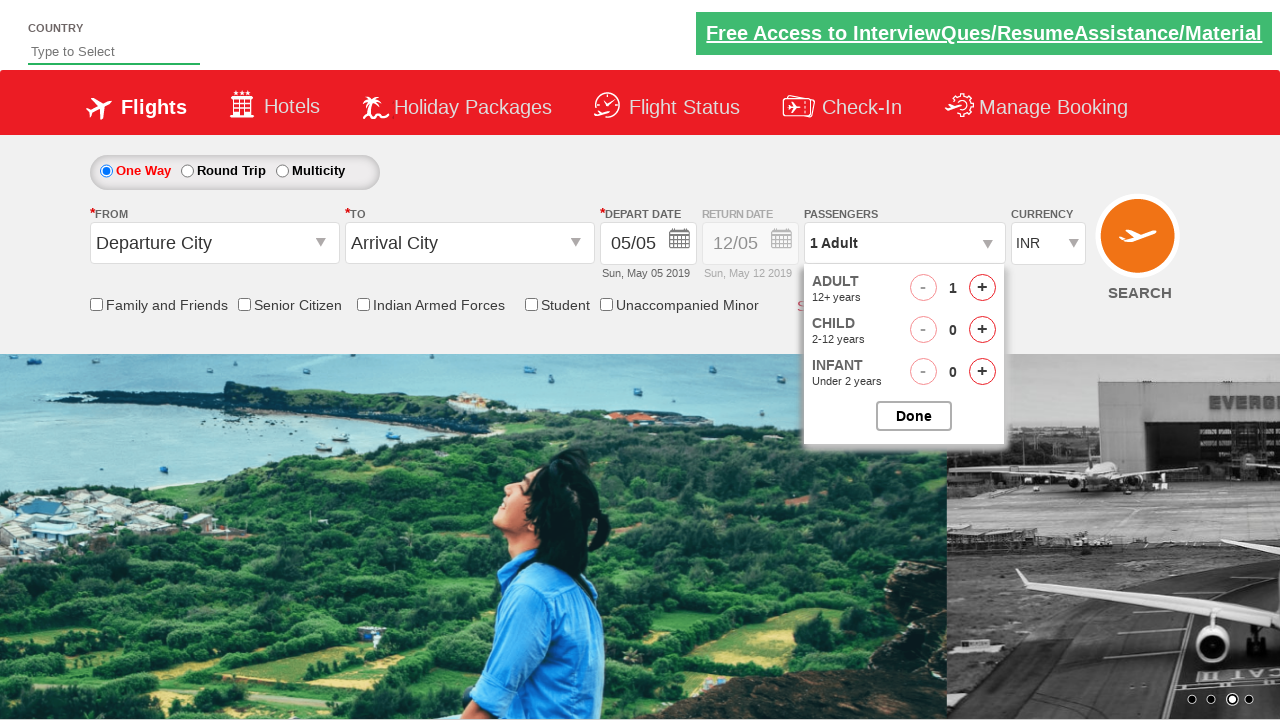

Clicked increment button to add passenger at (982, 288) on #hrefIncAdt
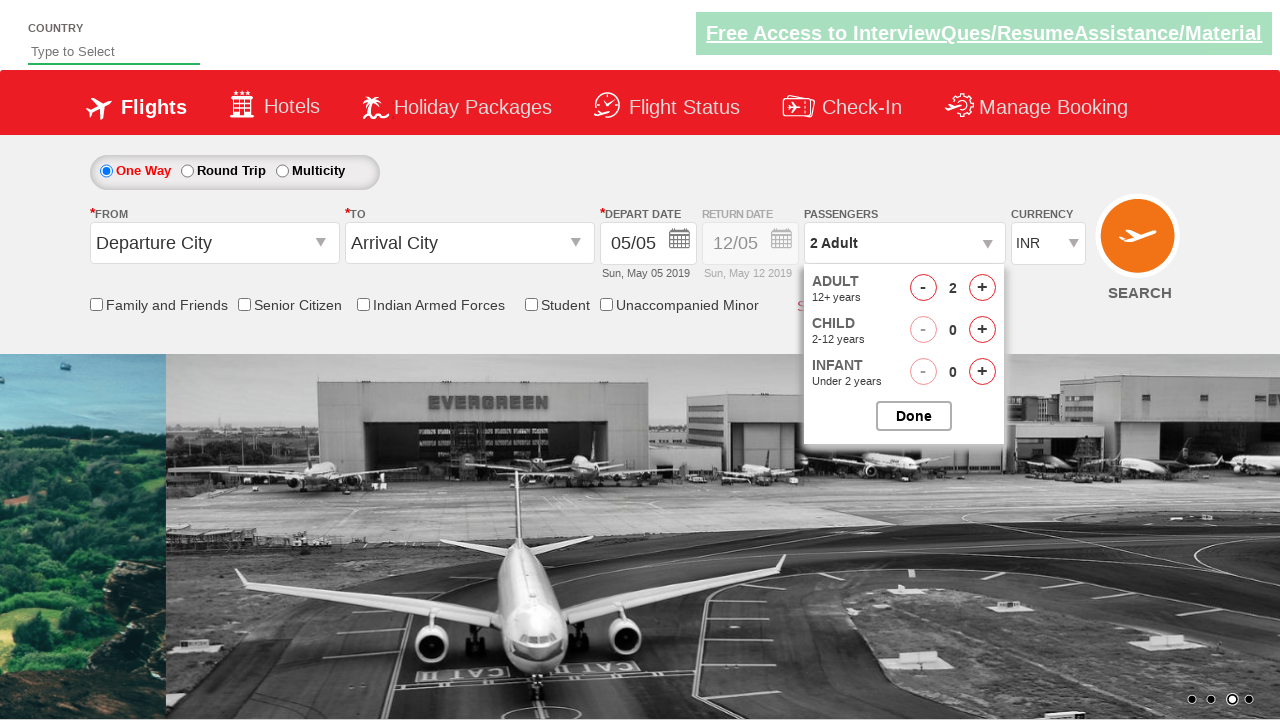

Clicked increment button to add passenger at (982, 288) on #hrefIncAdt
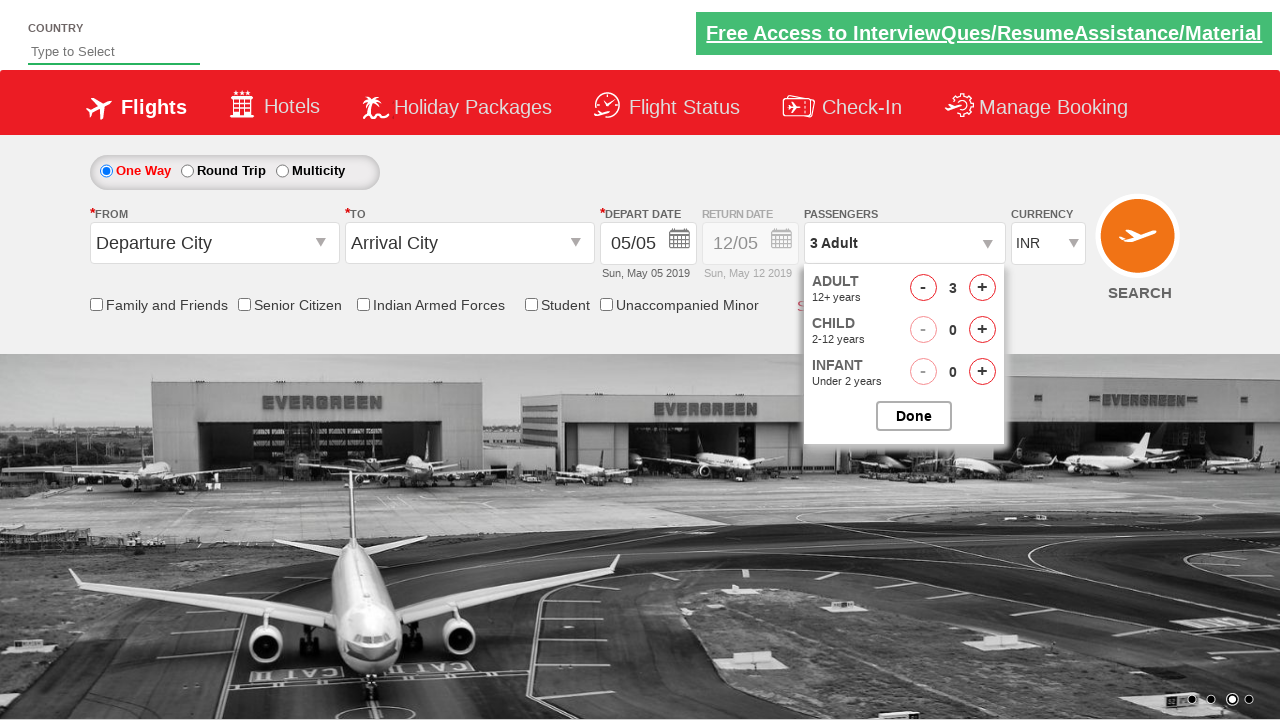

Retrieved updated passenger info: 3 Adult
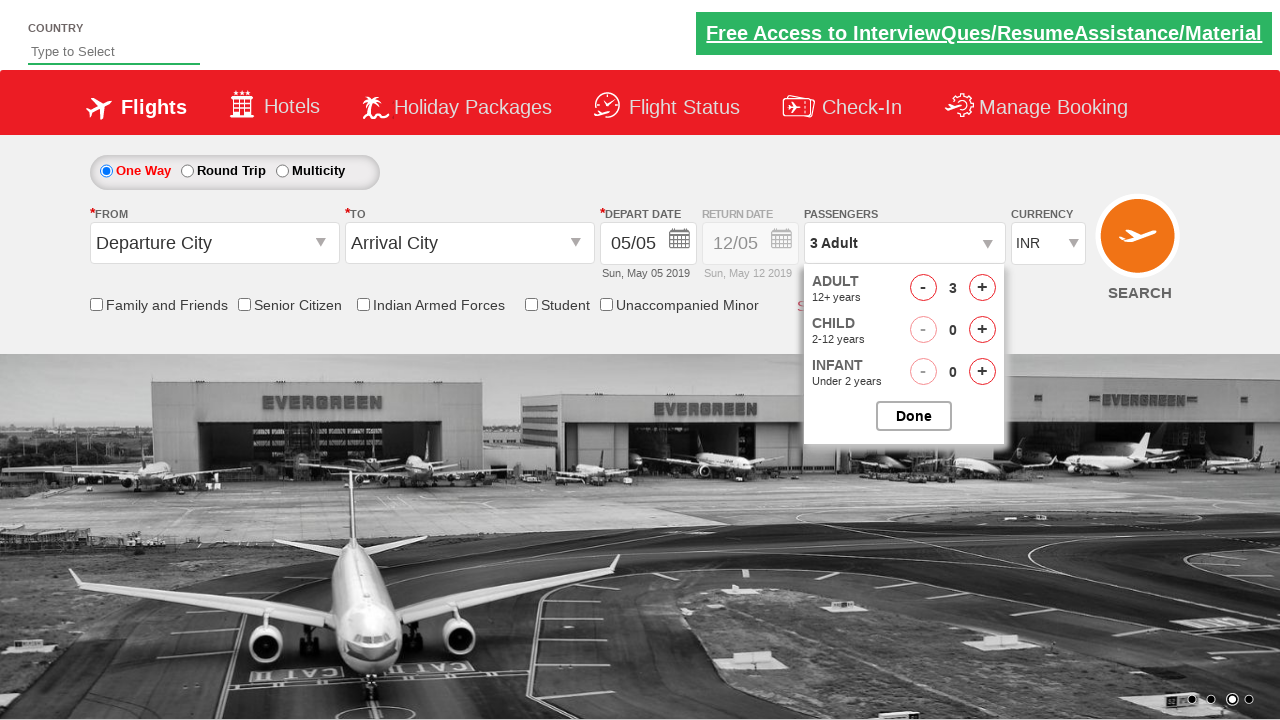

Closed the passenger dropdown at (914, 416) on #btnclosepaxoption
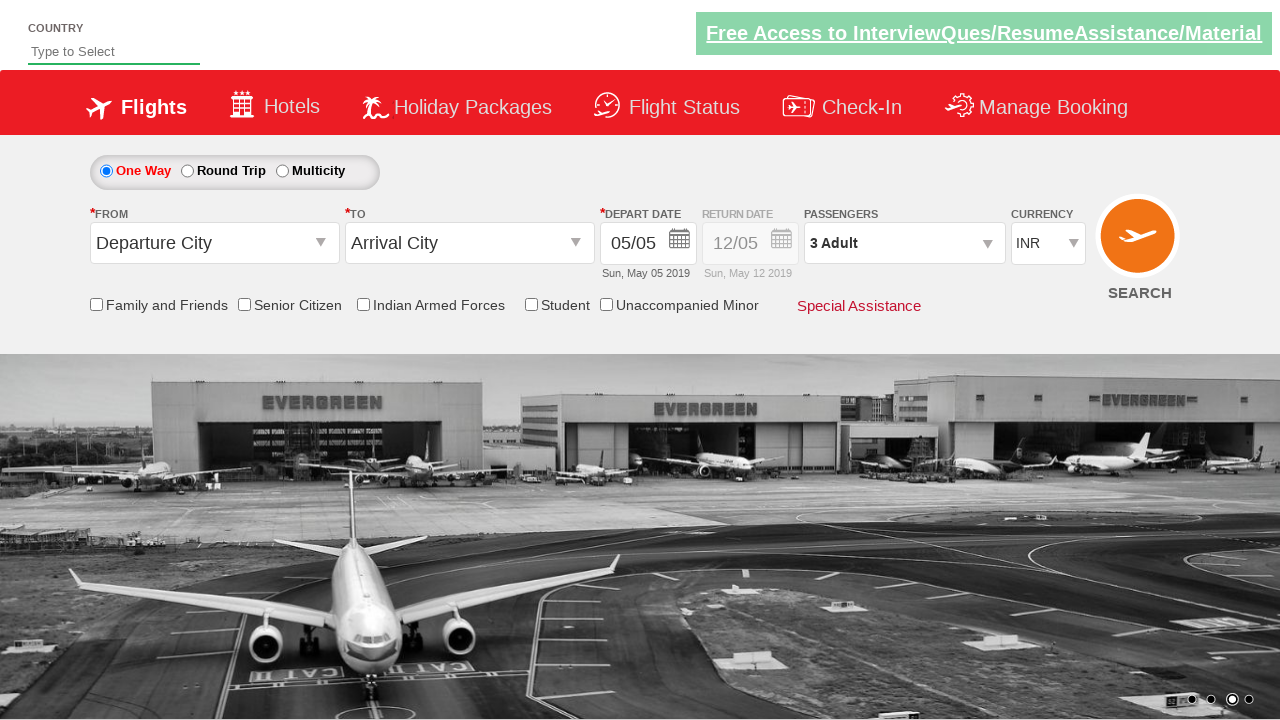

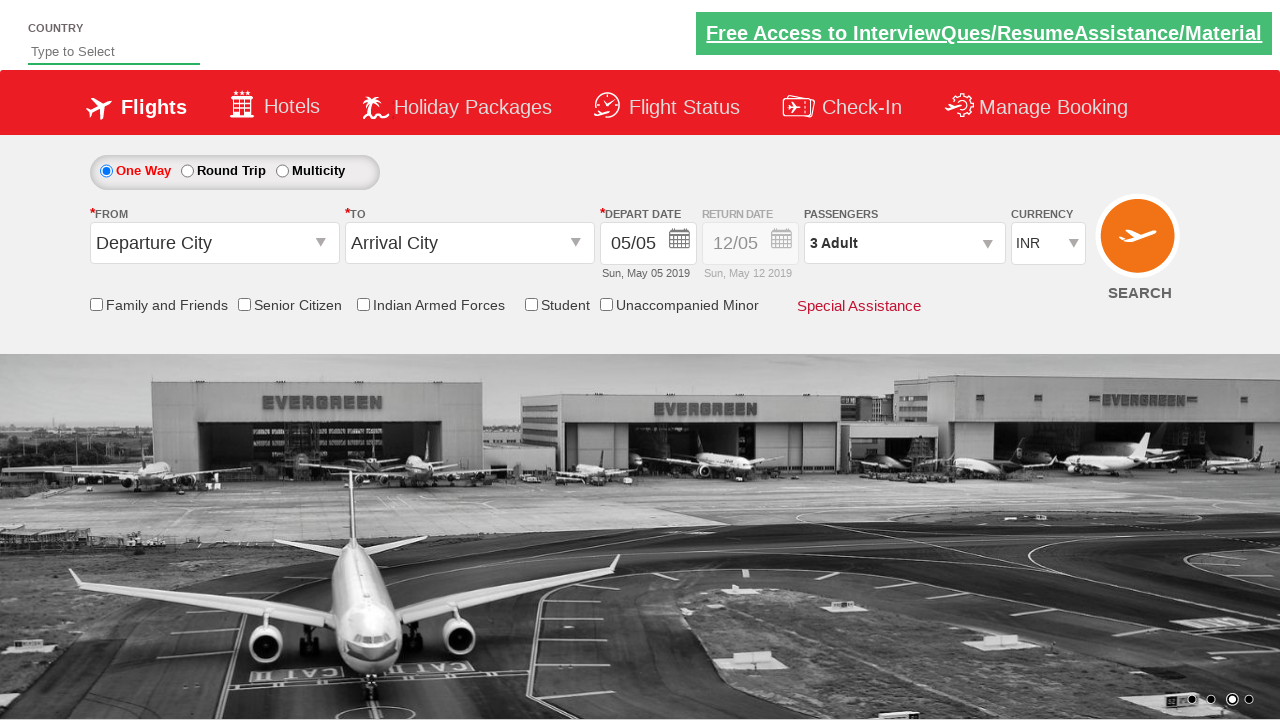